Tests dismissing a JavaScript confirm dialog by clicking the second button, dismissing the alert, and verifying the result message does not contain "successfuly".

Starting URL: https://the-internet.herokuapp.com/javascript_alerts

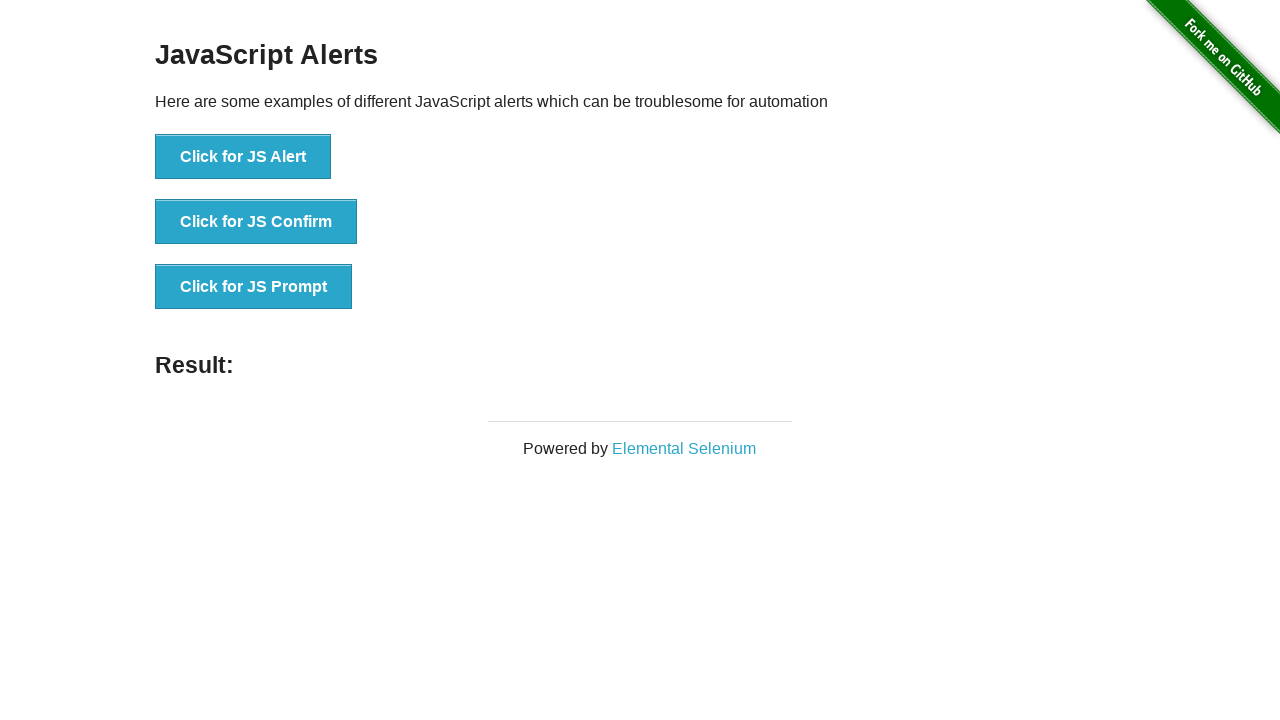

Set up dialog handler to dismiss the confirm dialog
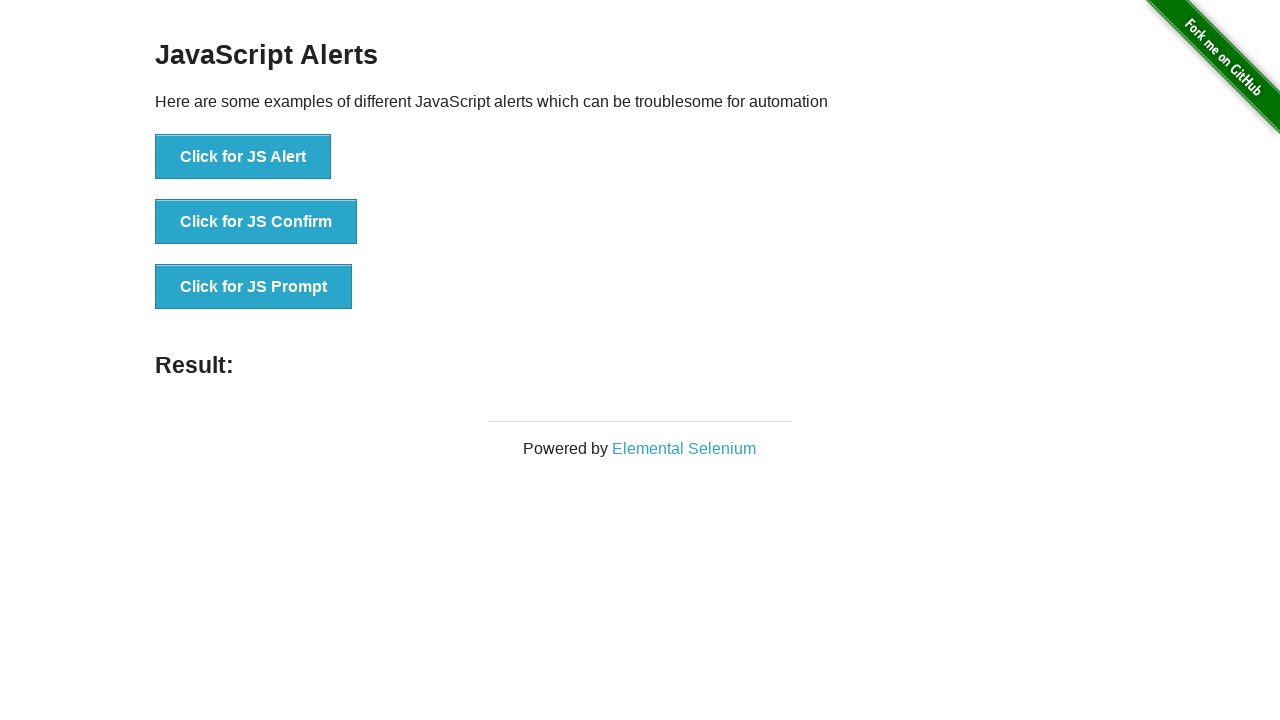

Clicked the JS Confirm button at (256, 222) on button[onclick='jsConfirm()']
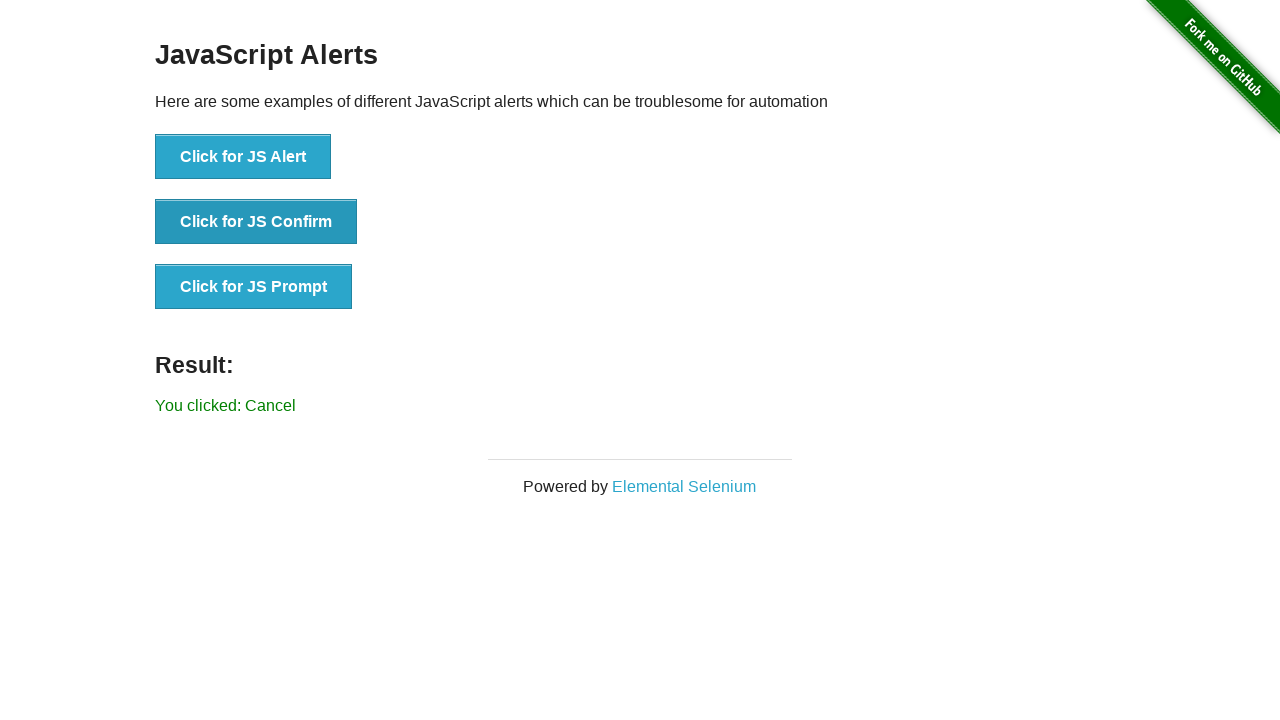

Result message element loaded
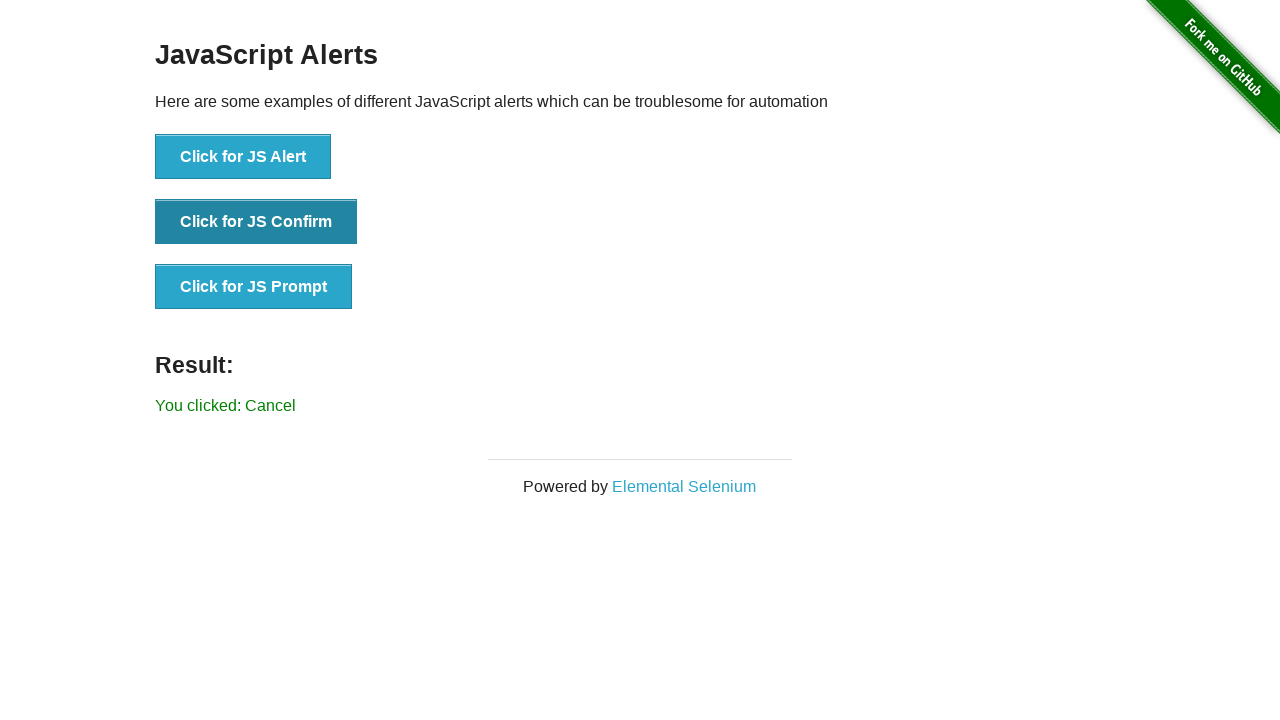

Retrieved result text: You clicked: Cancel
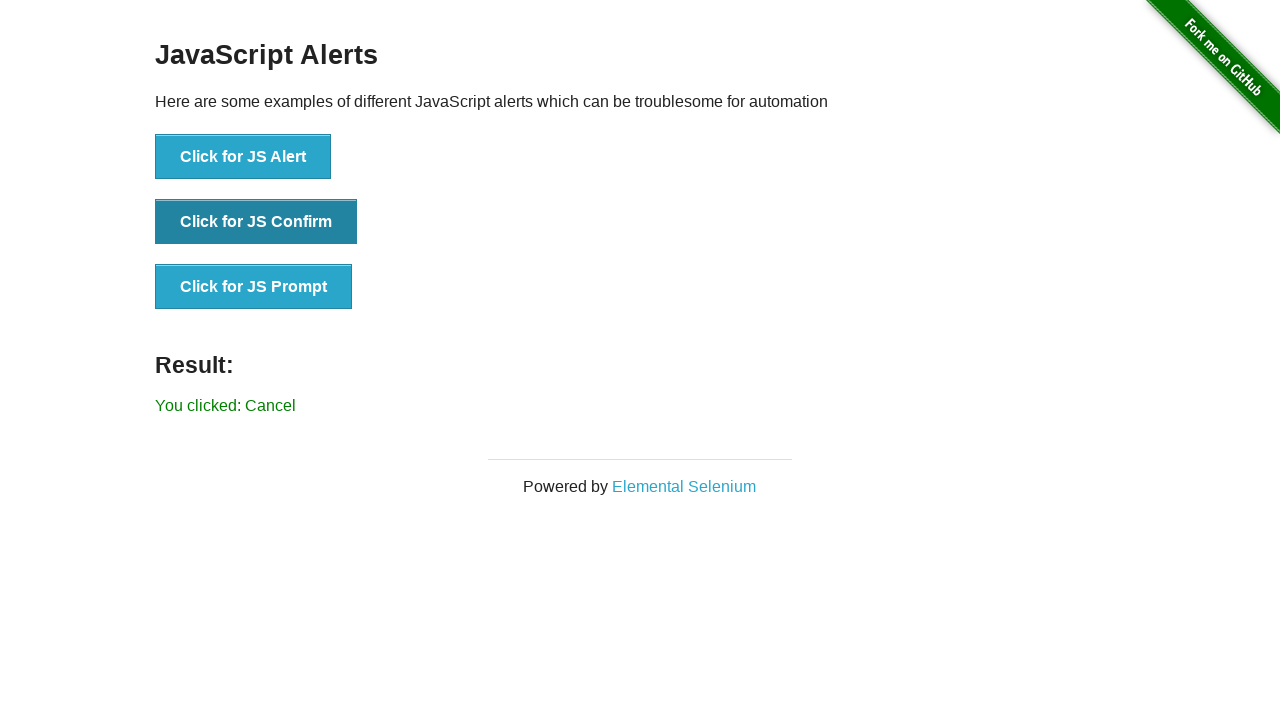

Verified result text does not contain 'successfuly'
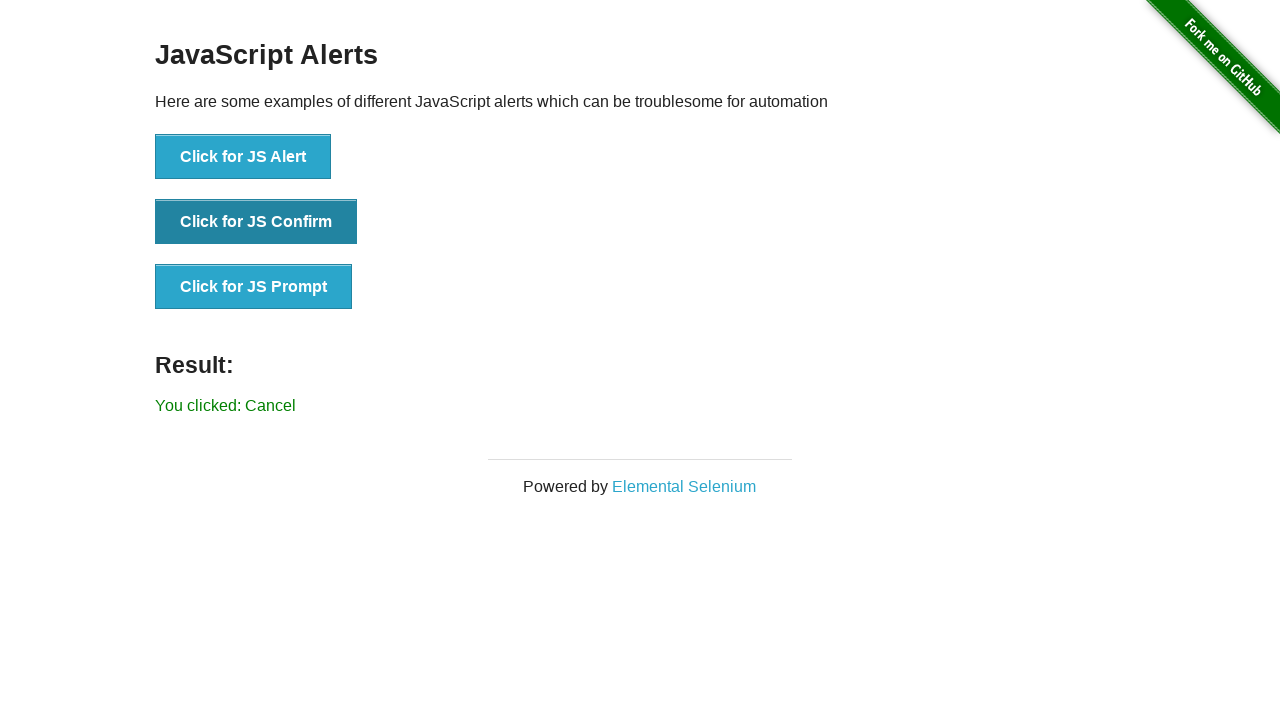

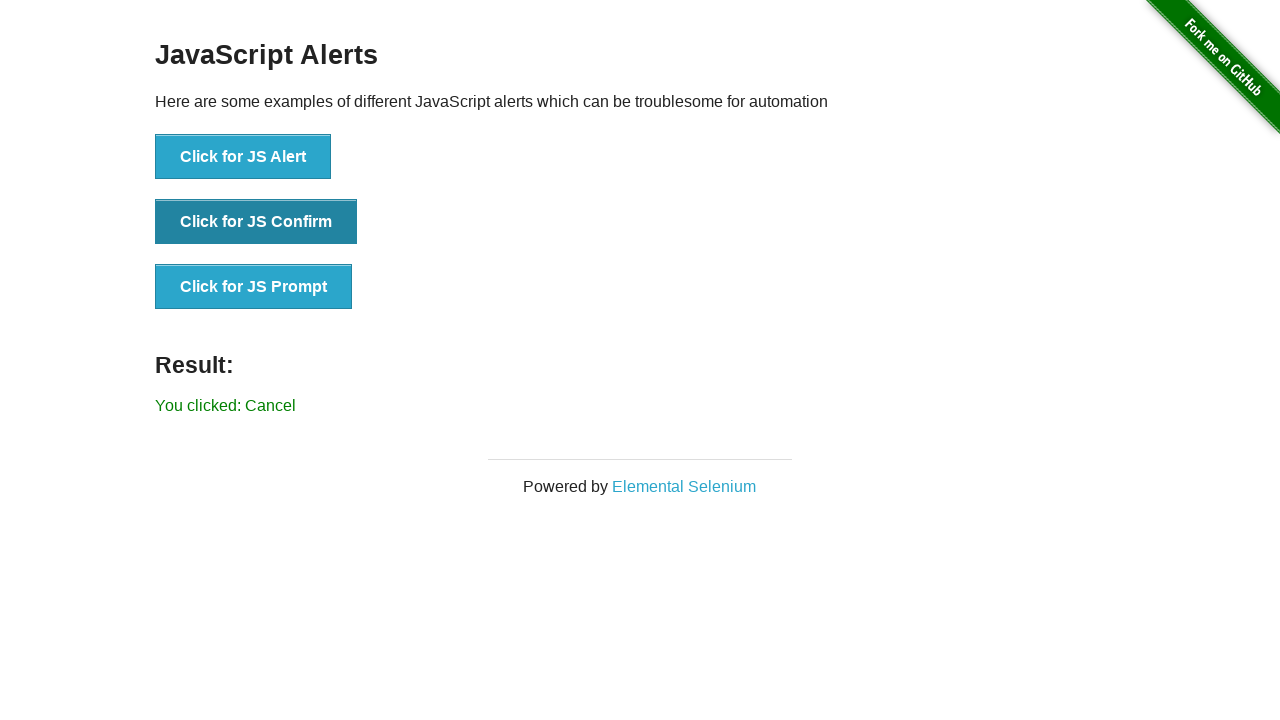